Tests registration form validation by entering invalid email format and verifying email validation error messages

Starting URL: https://alada.vn/tai-khoan/dang-ky.html

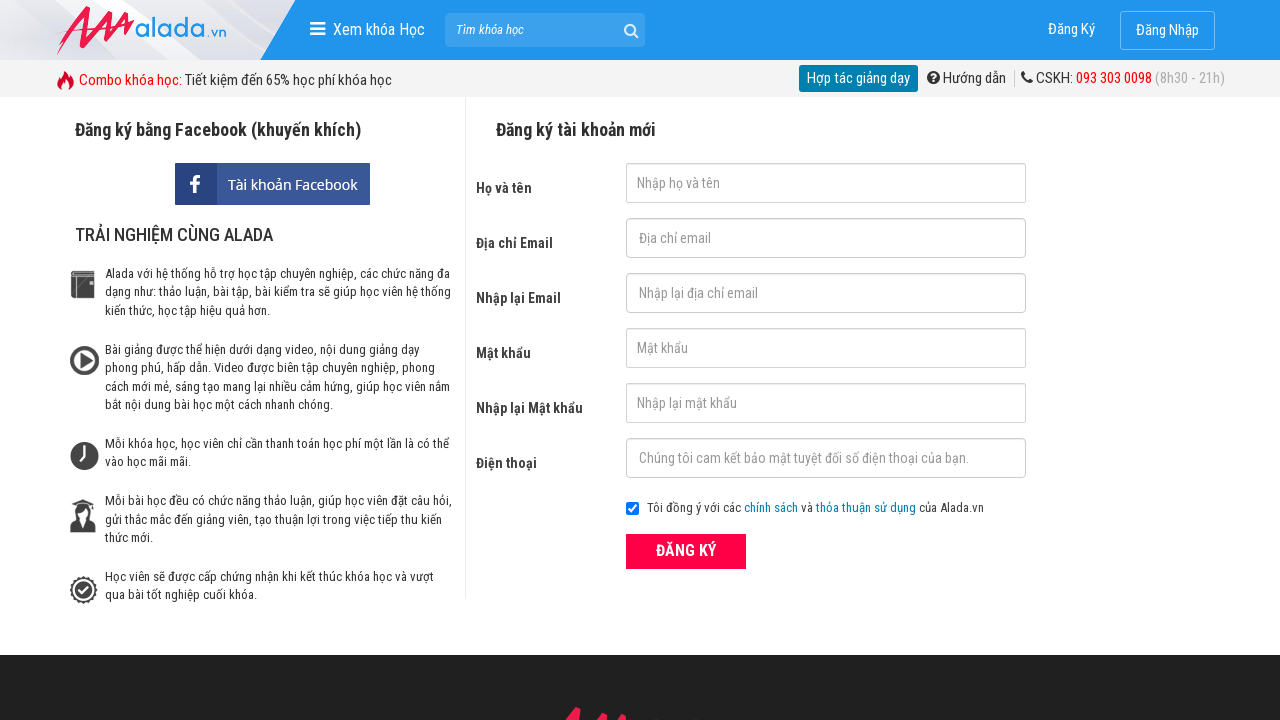

Cleared first name field on #txtFirstname
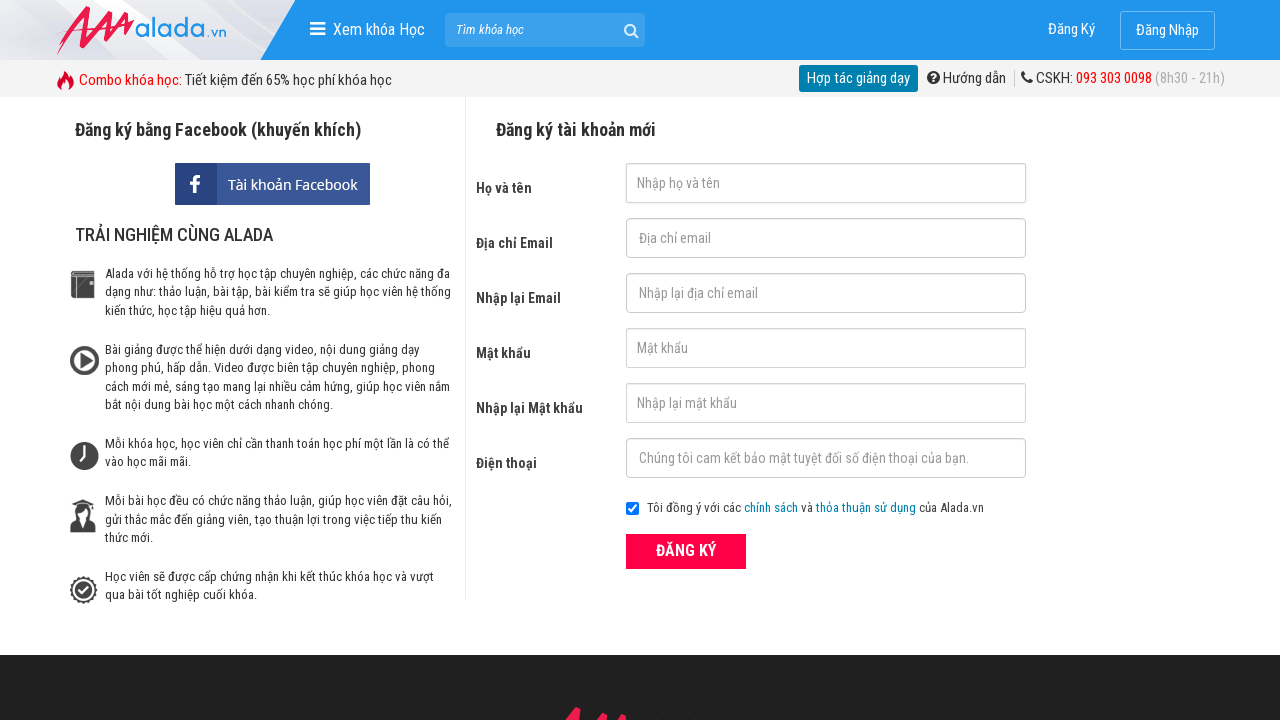

Cleared email field on #txtEmail
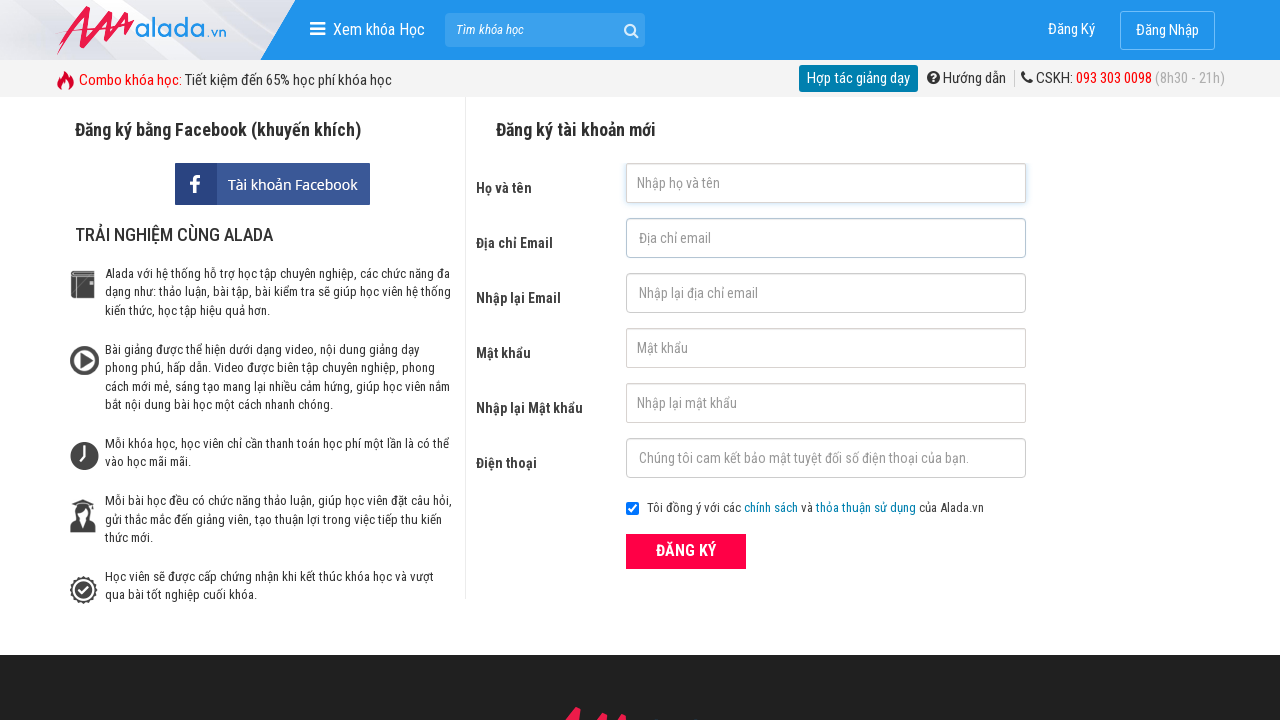

Cleared confirm email field on #txtCEmail
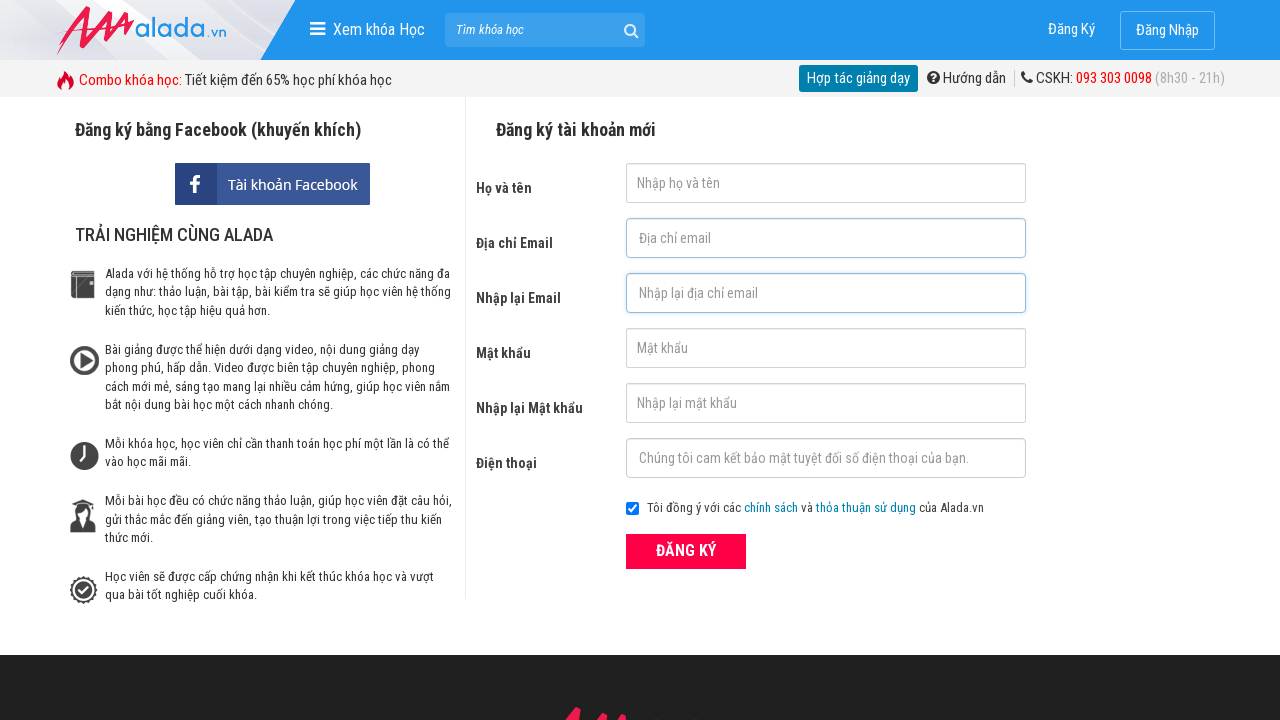

Cleared password field on #txtPassword
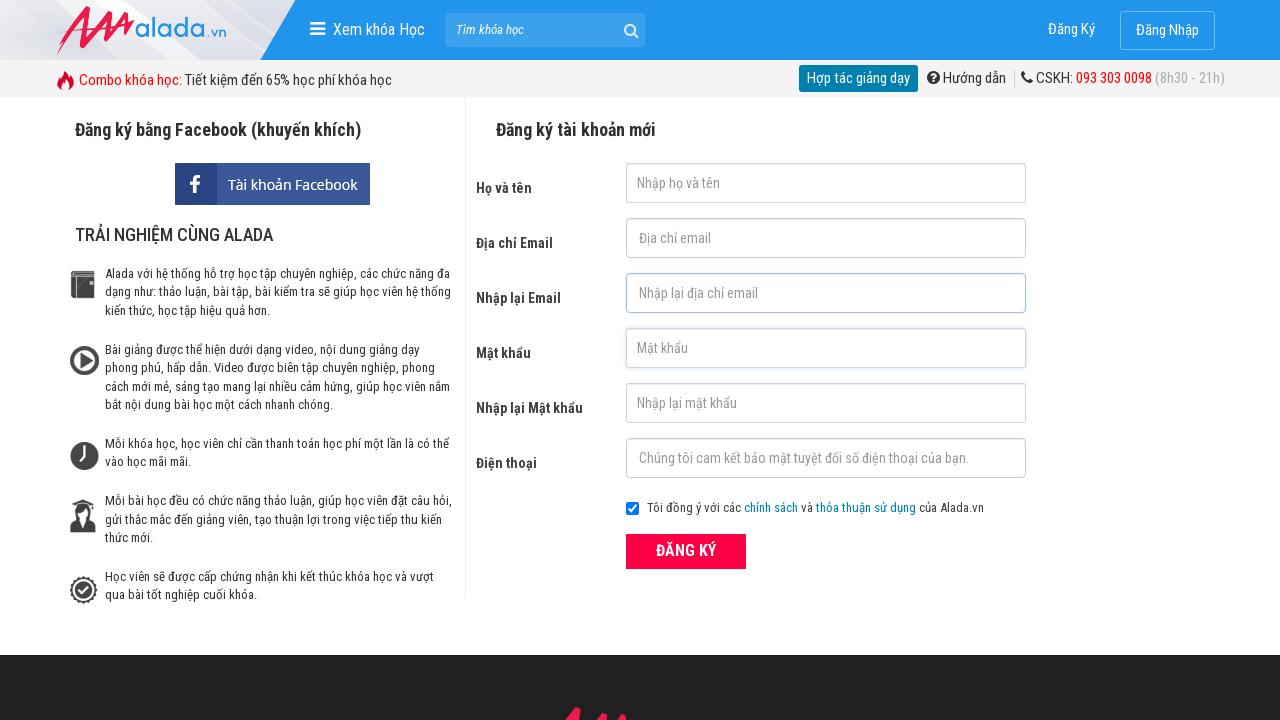

Cleared confirm password field on #txtCPassword
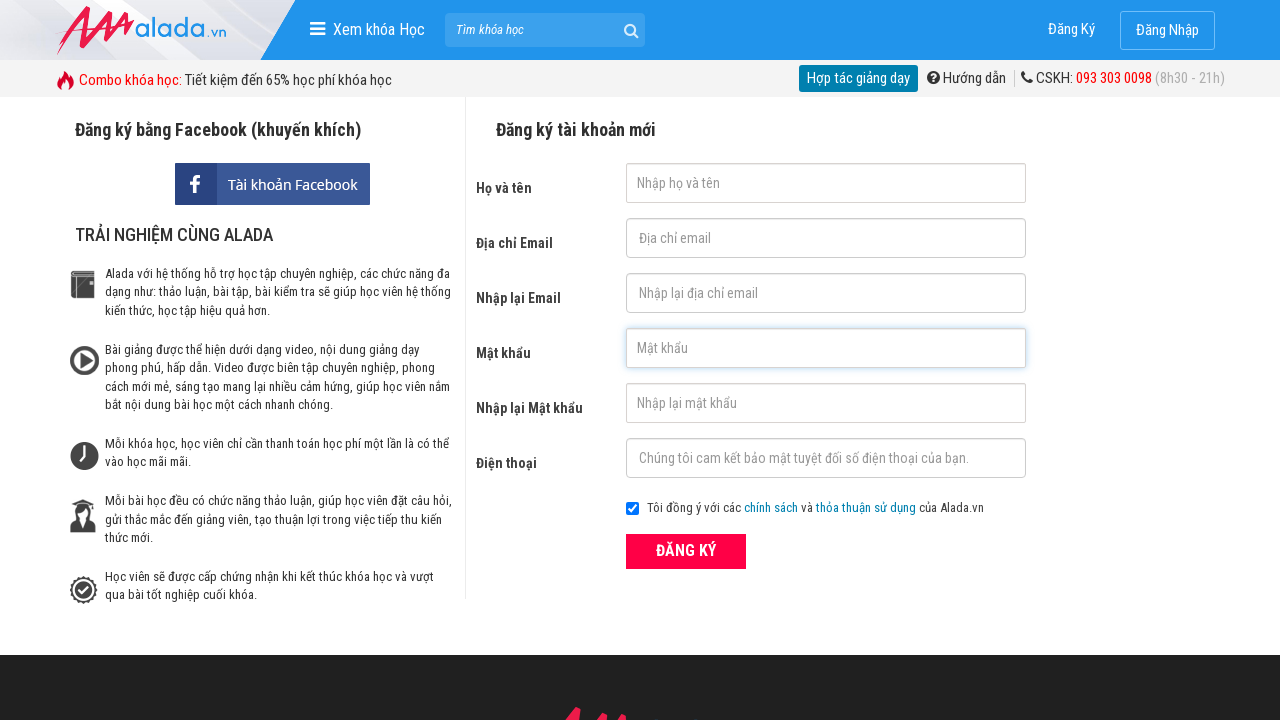

Cleared phone field on #txtPhone
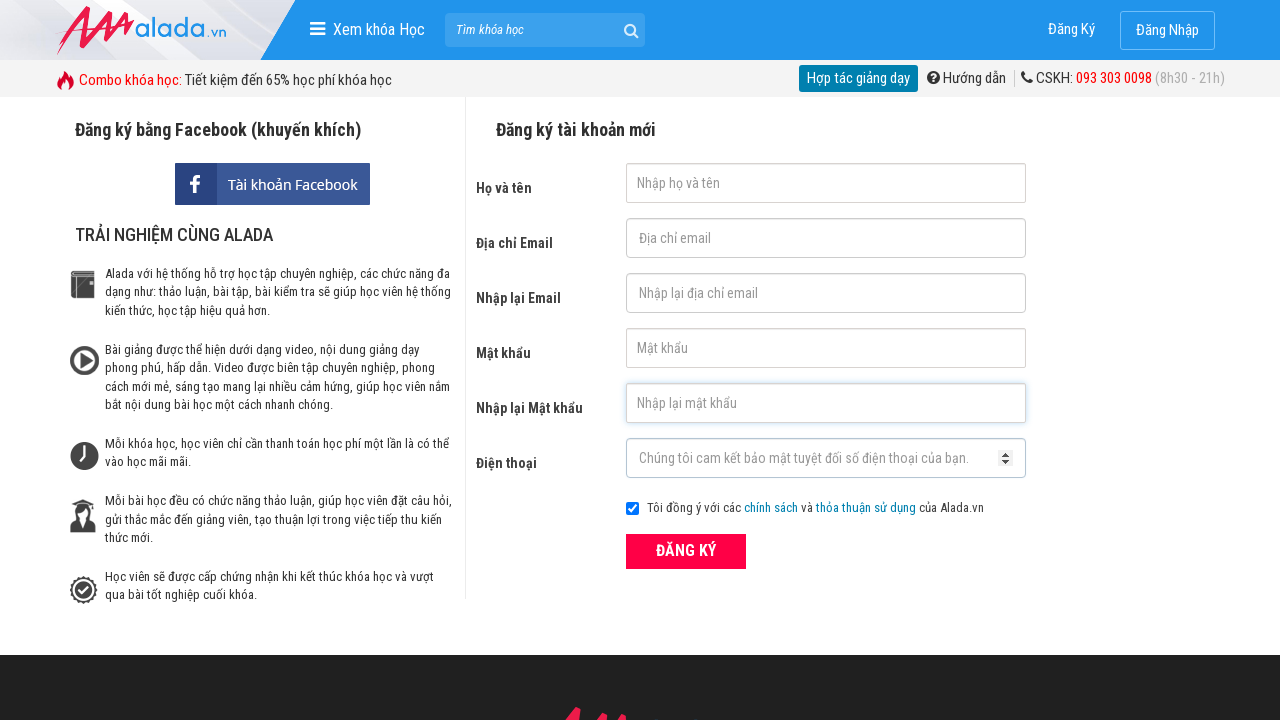

Filled first name field with 'Jode' on #txtFirstname
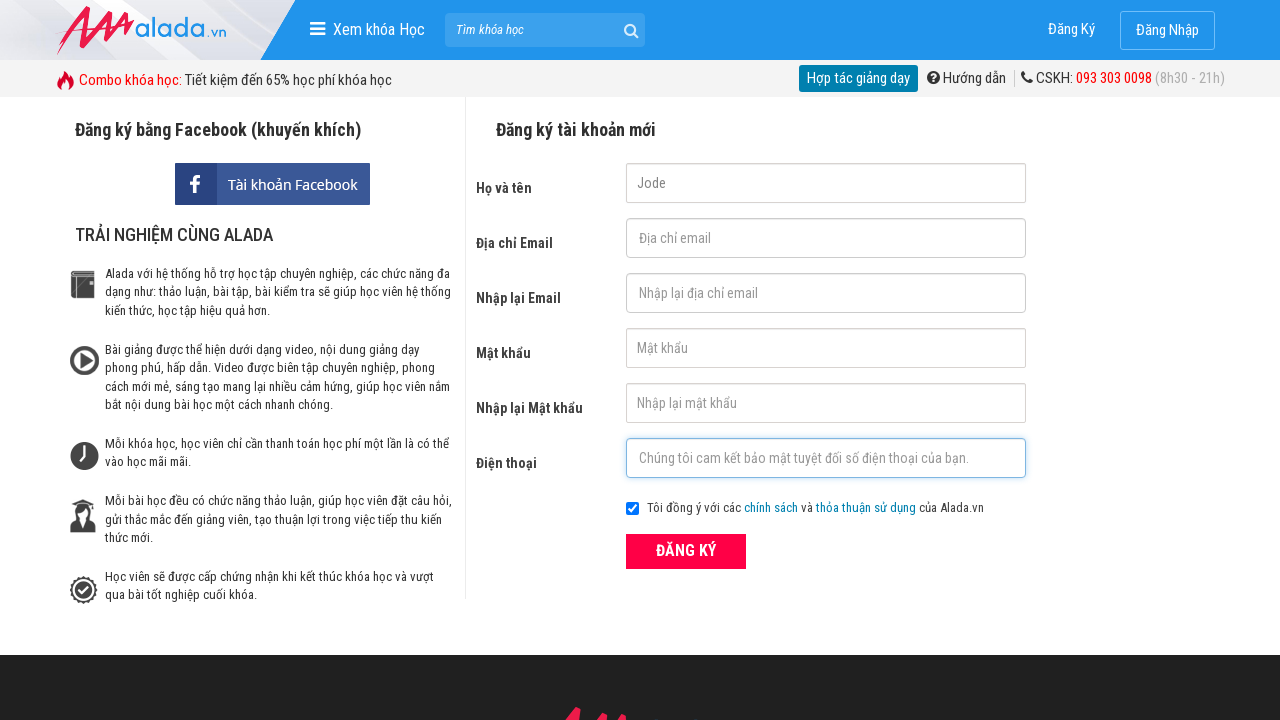

Filled email field with invalid email format '123@3231@dfsd' on #txtEmail
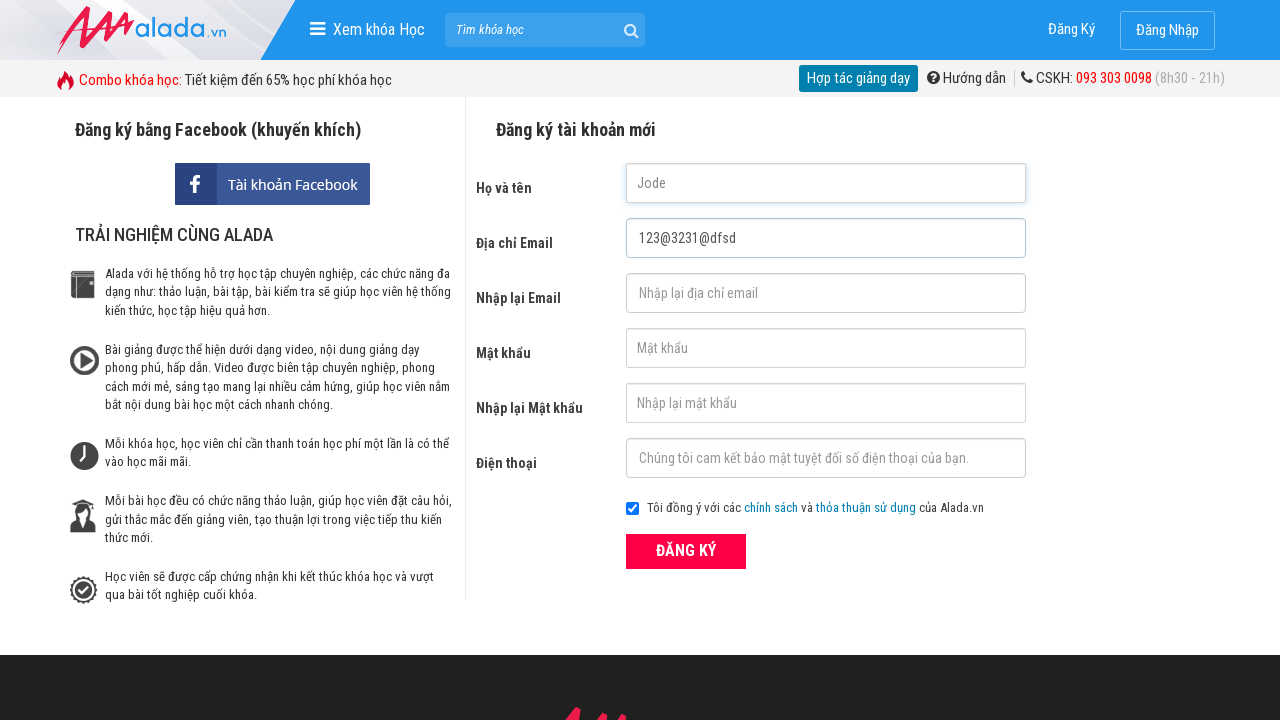

Filled confirm email field with invalid email format '123@3231@dfsd' on #txtCEmail
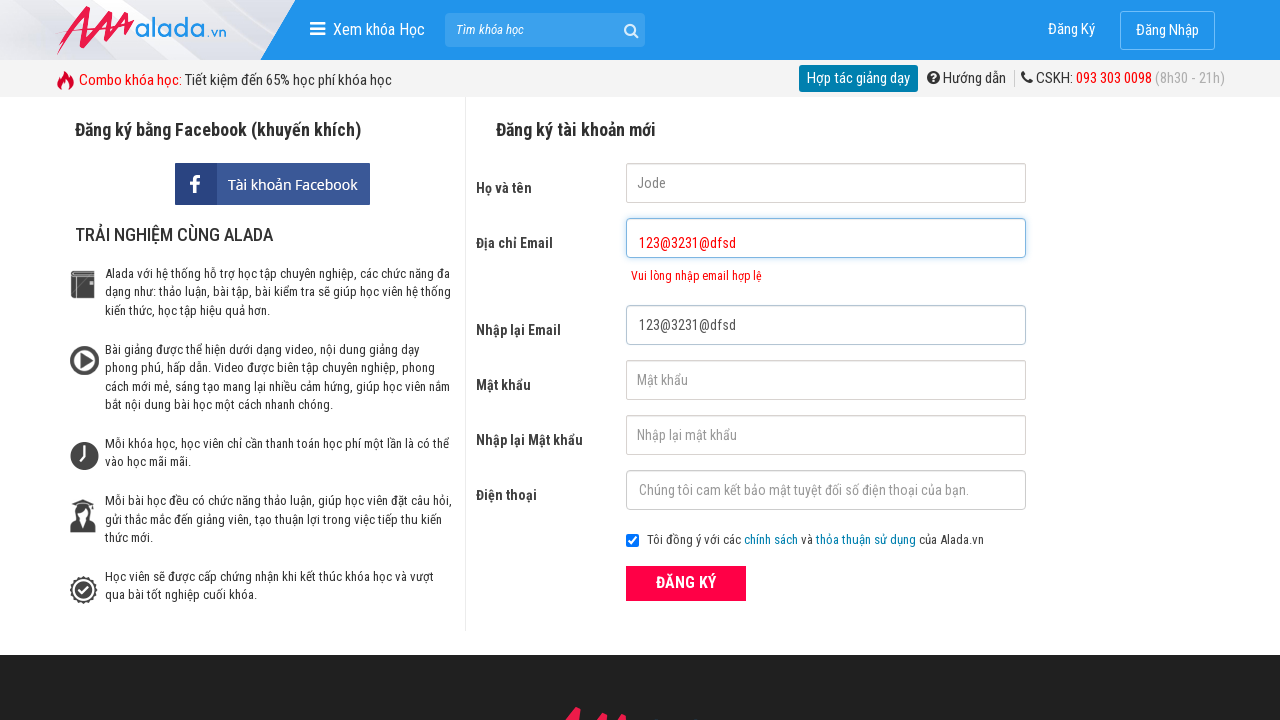

Filled password field with '123456' on #txtPassword
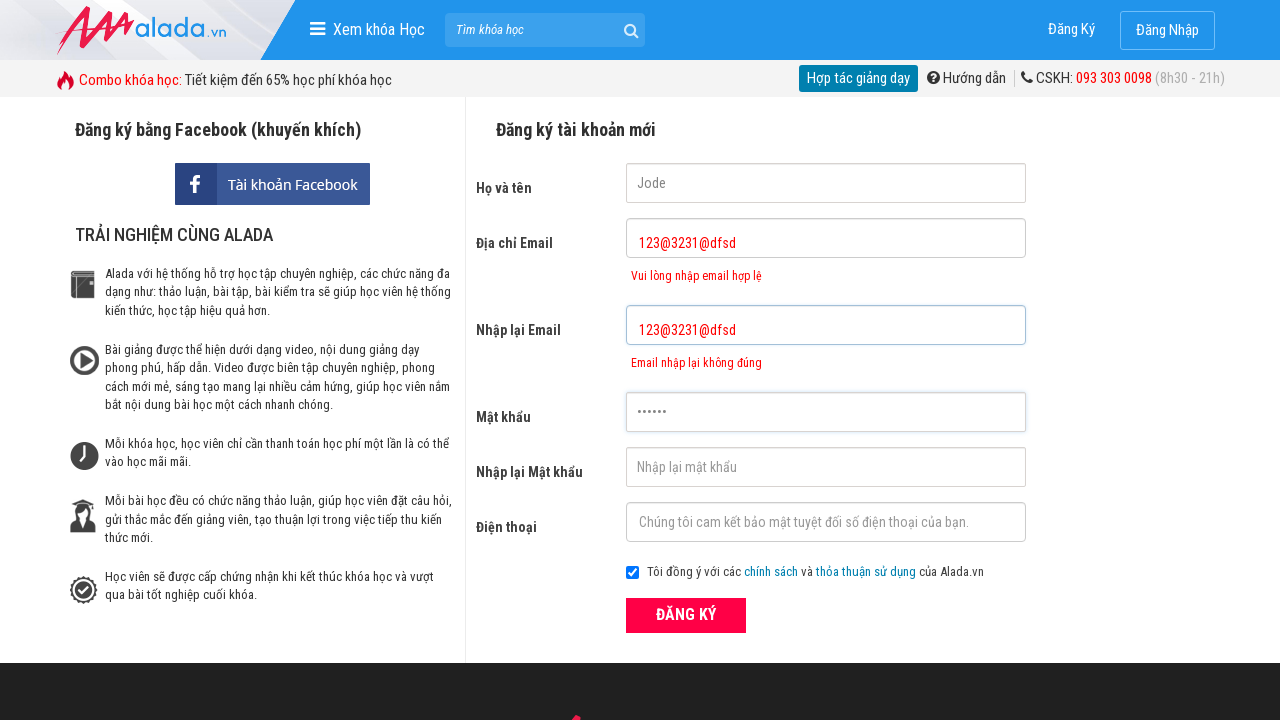

Filled confirm password field with '123456' on #txtCPassword
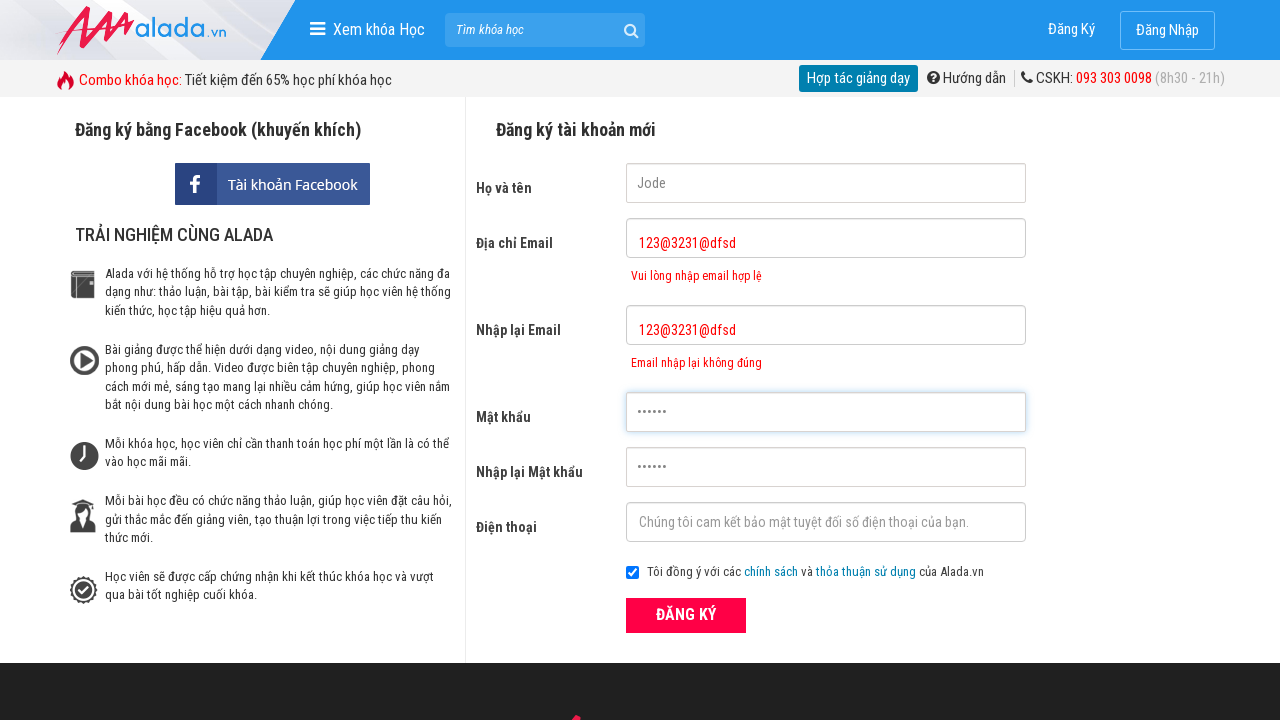

Filled phone field with '09821354412' on #txtPhone
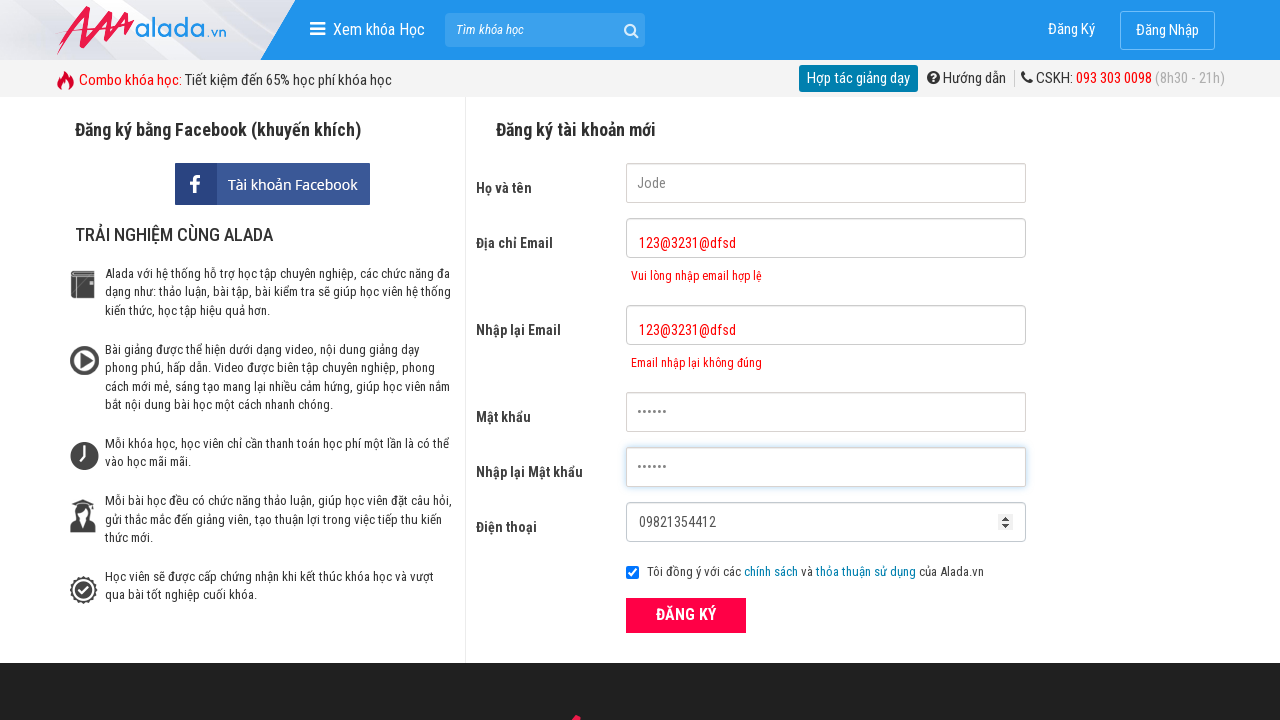

Clicked registration submit button at (686, 615) on button[type='submit']
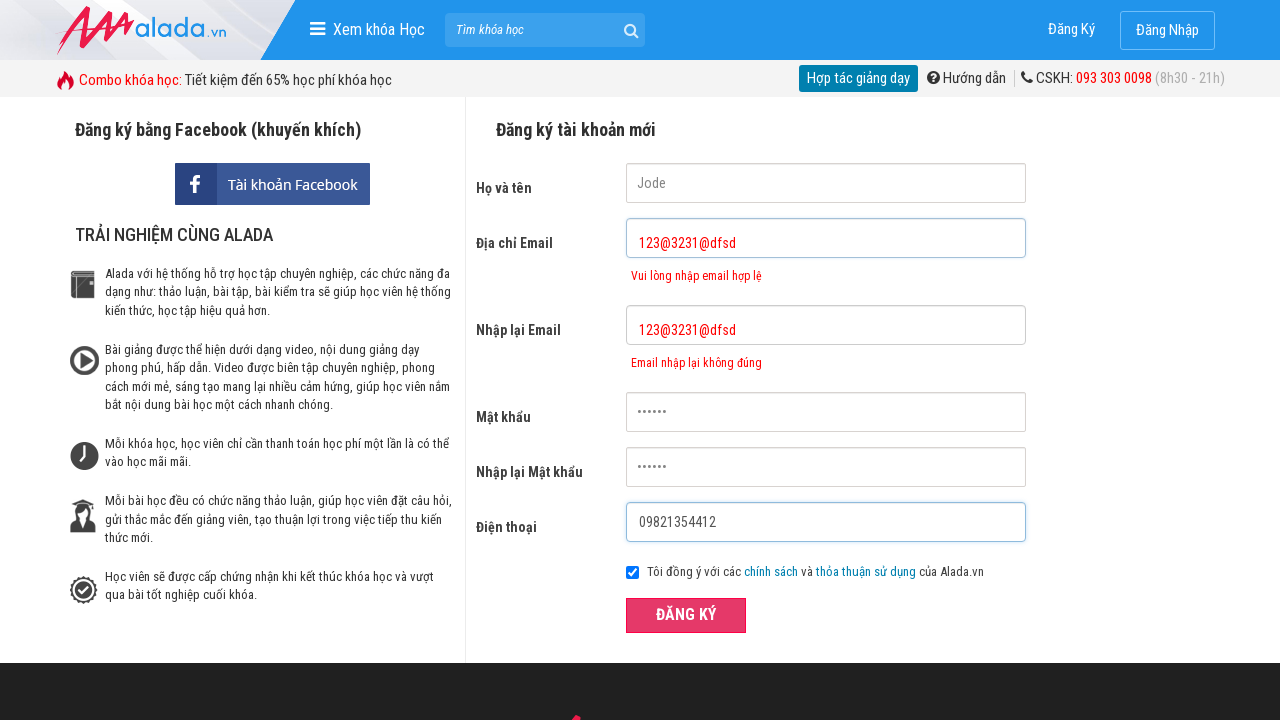

Email field validation error message appeared
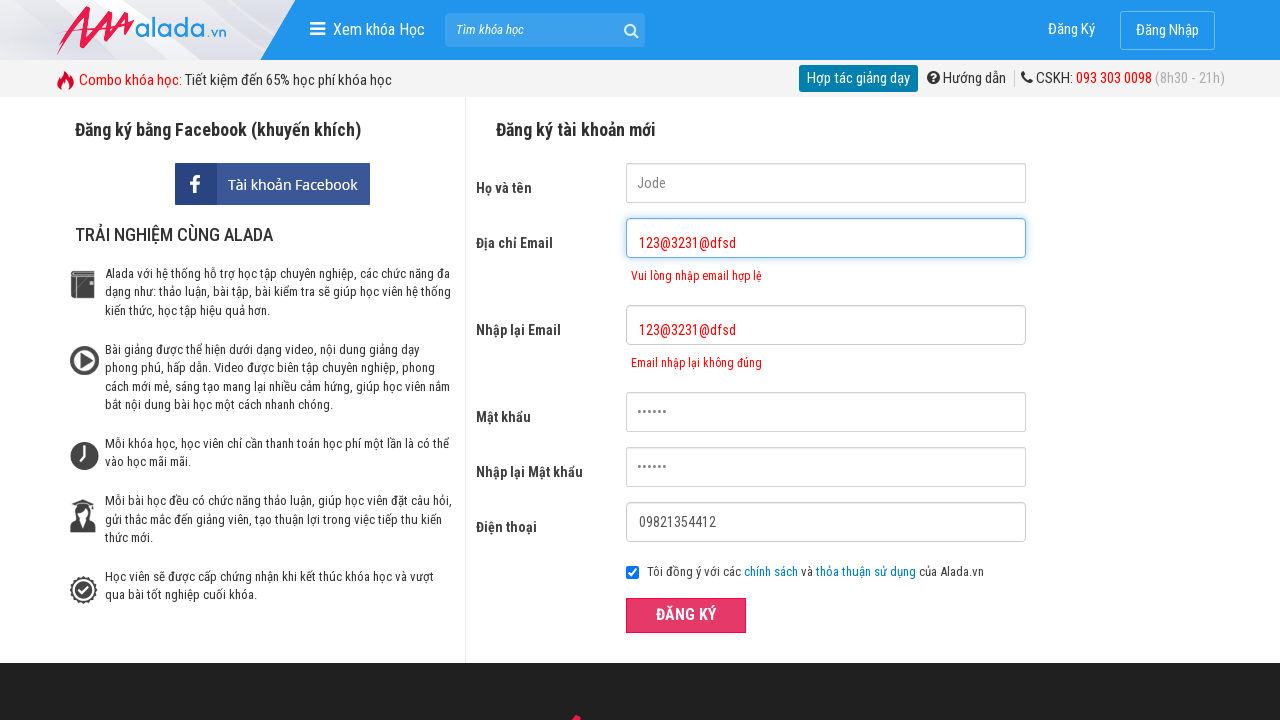

Confirm email field validation error message appeared
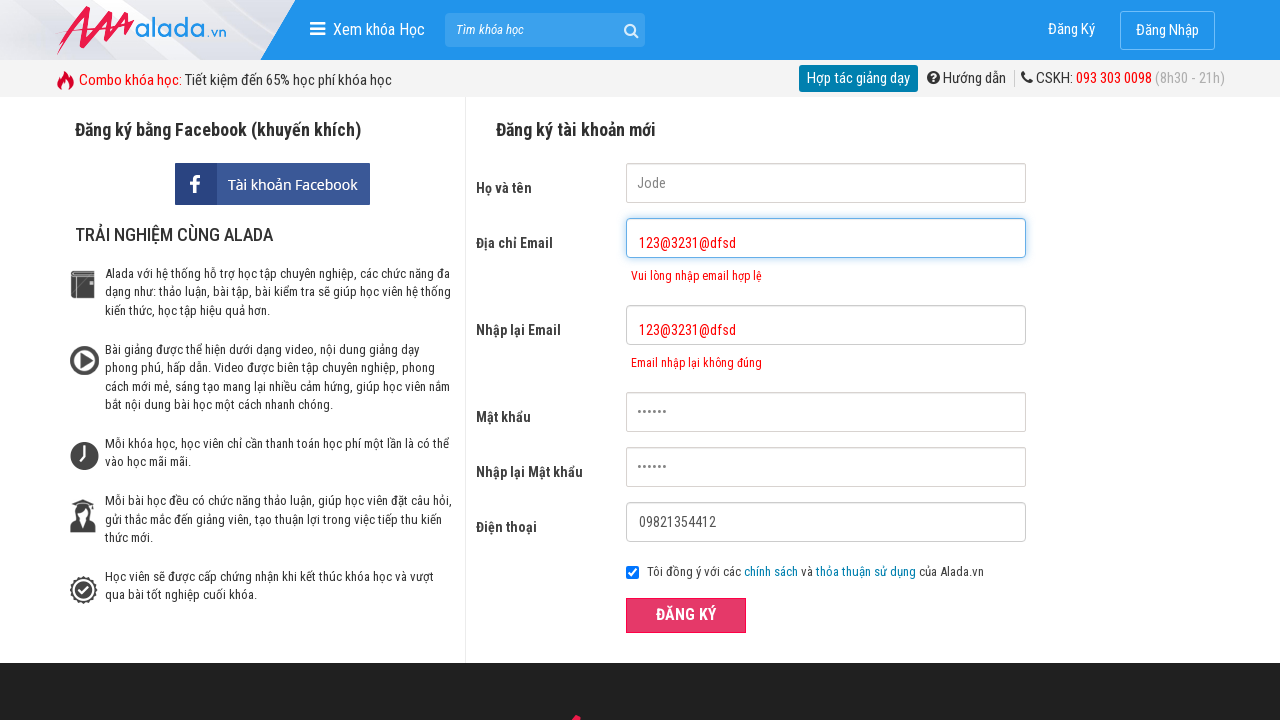

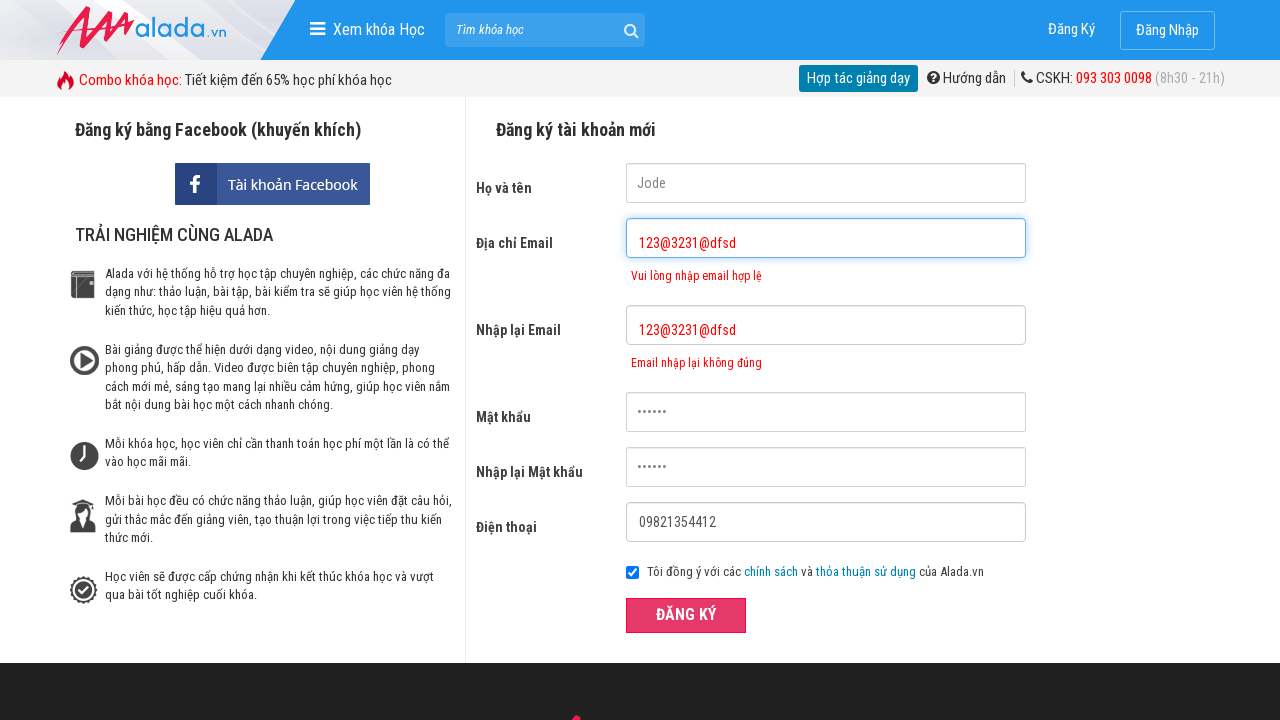